Tests practice form submission by filling in personal details and submitting

Starting URL: https://demoqa.com/automation-practice-form

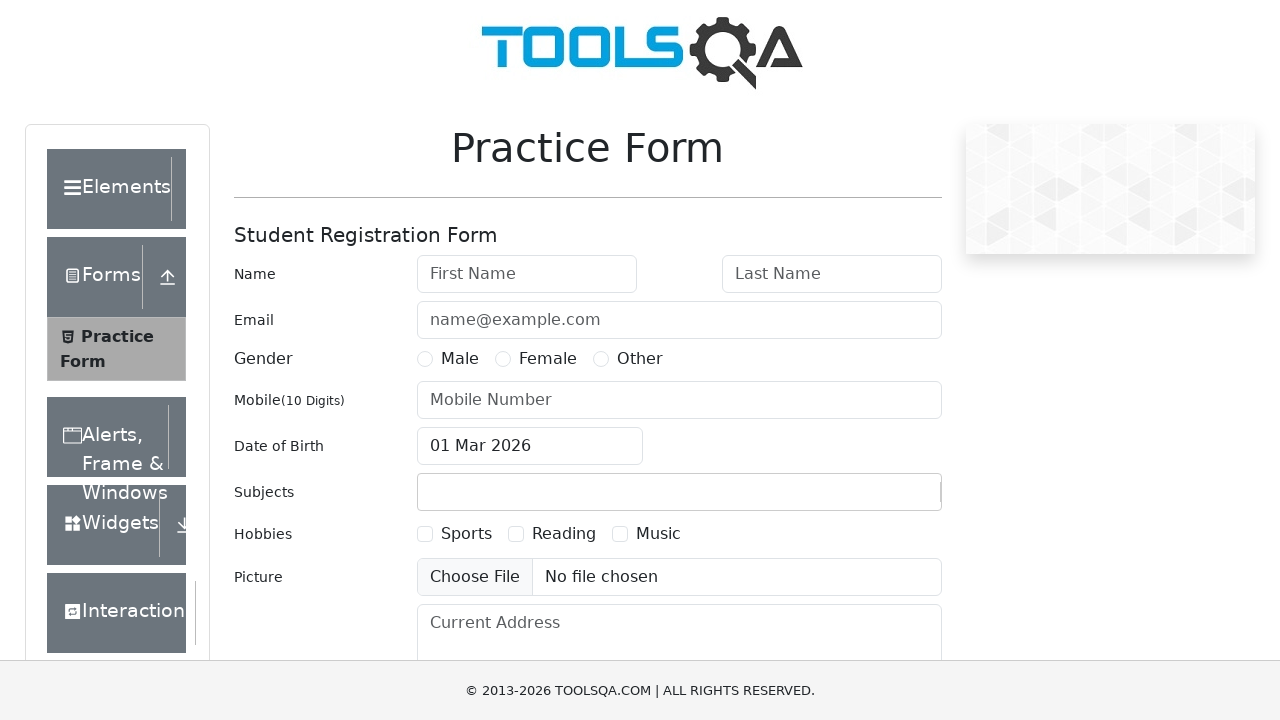

Scrolled firstName field into view
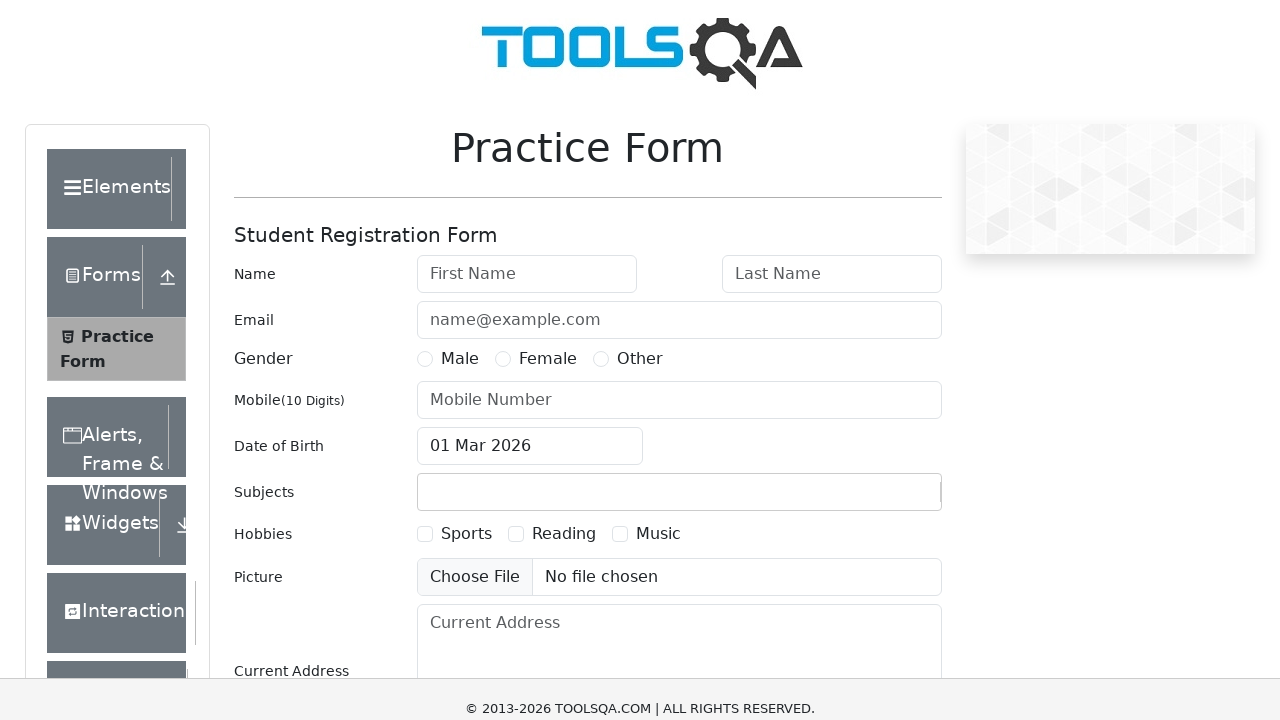

Filled first name field with 'Irina' on #firstName
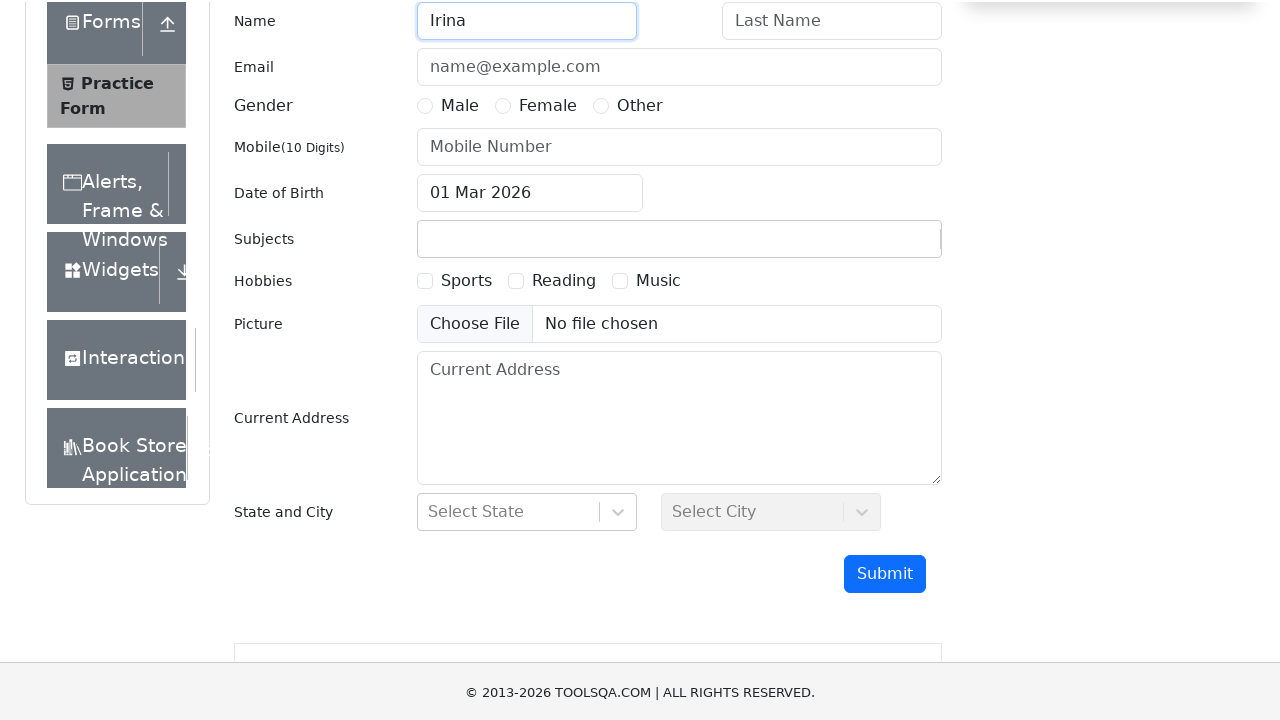

Scrolled lastName field into view
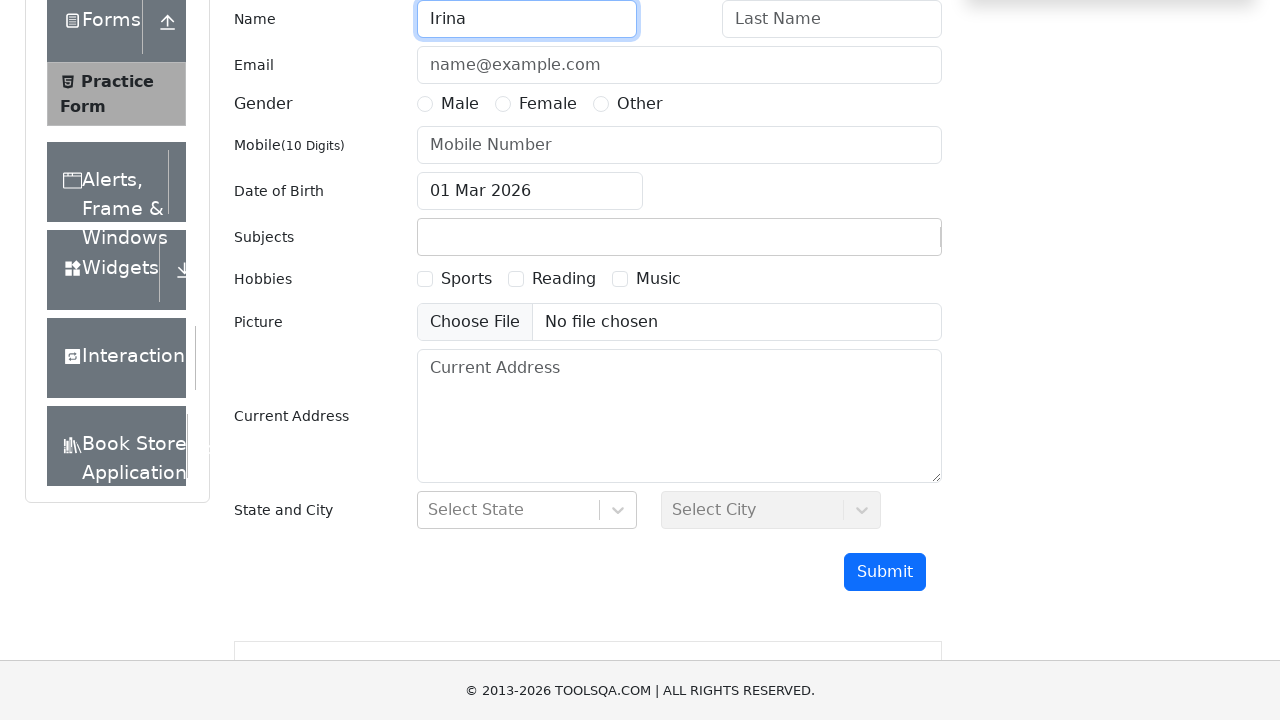

Filled last name field with 'Kuperman' on #lastName
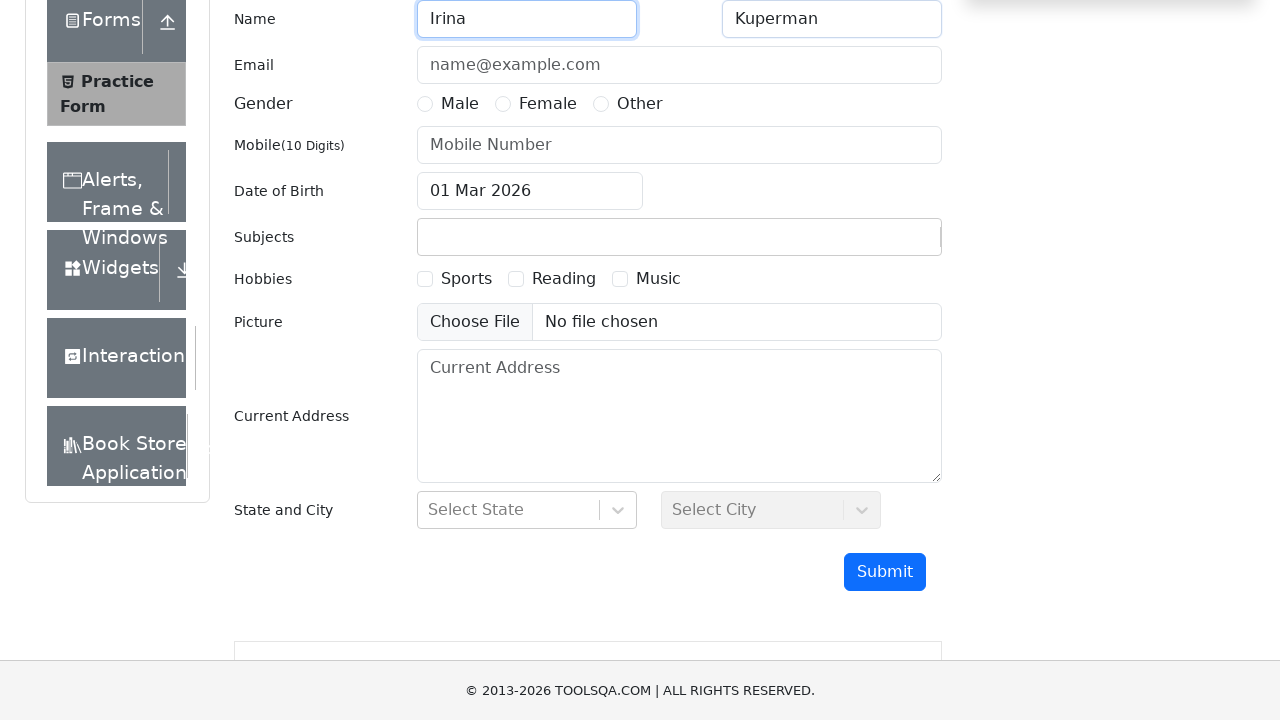

Scrolled userEmail field into view
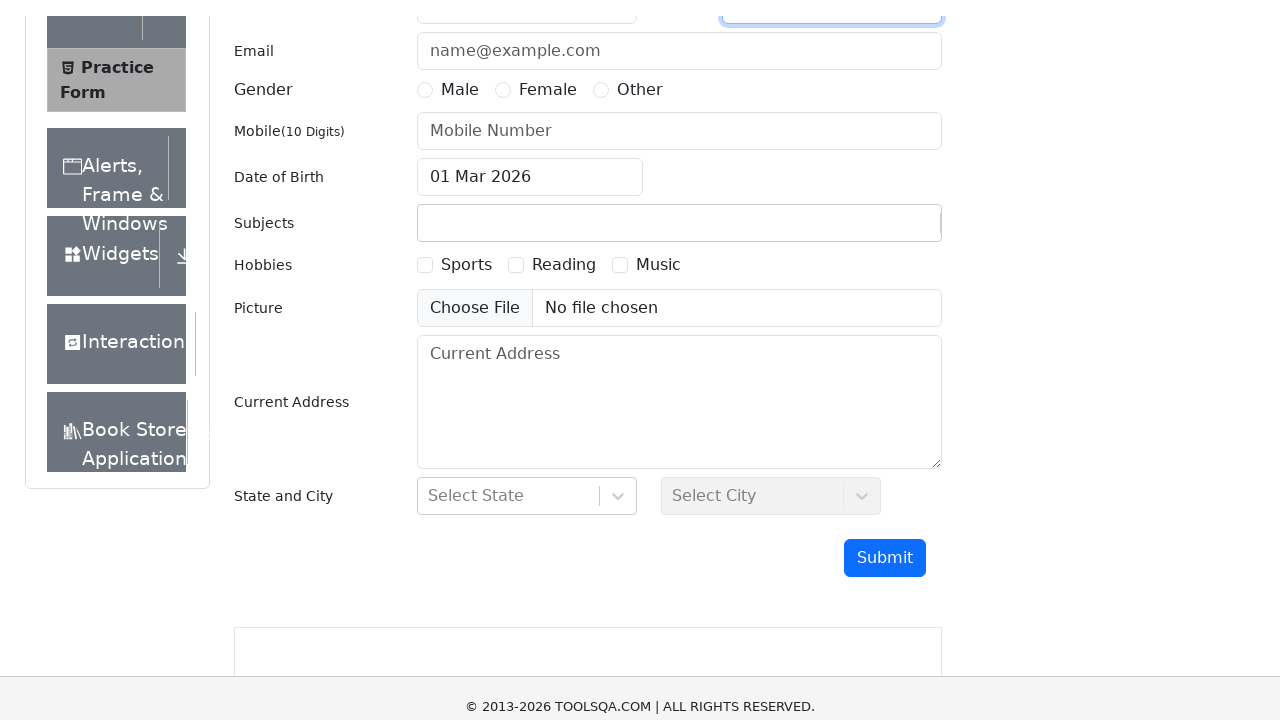

Filled email field with 'ama@ama.com' on #userEmail
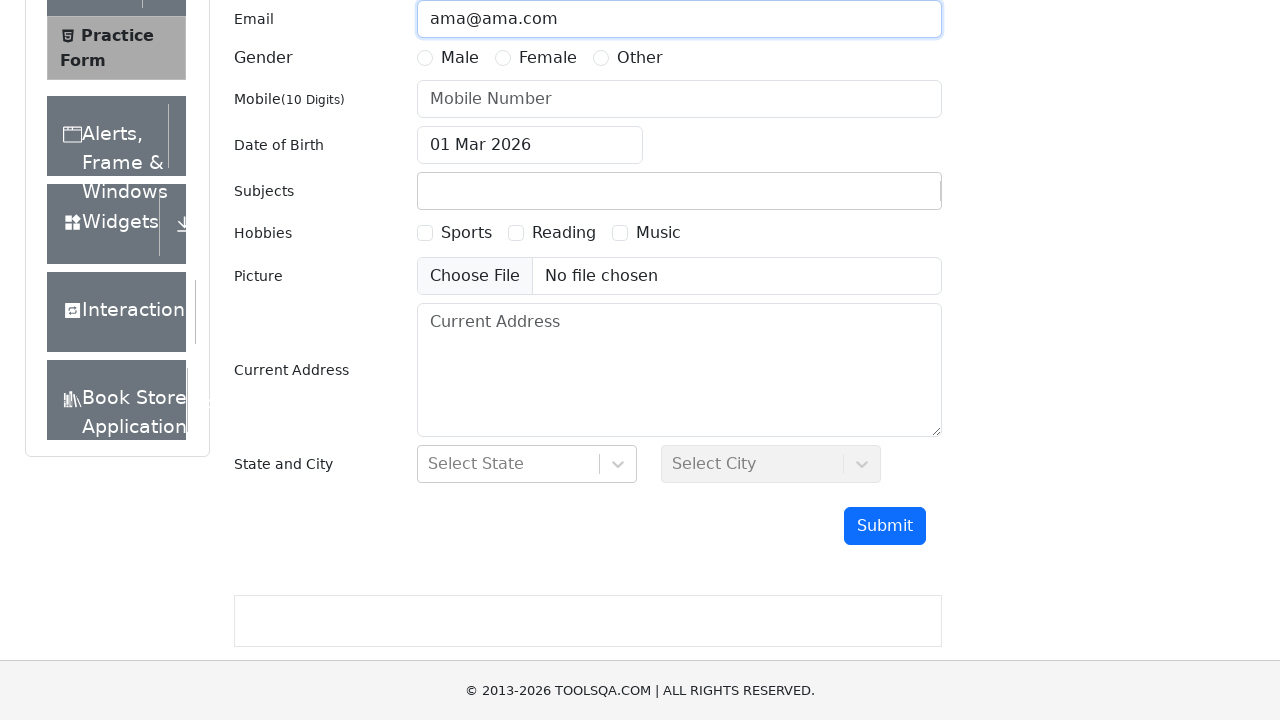

Scrolled gender radio button into view
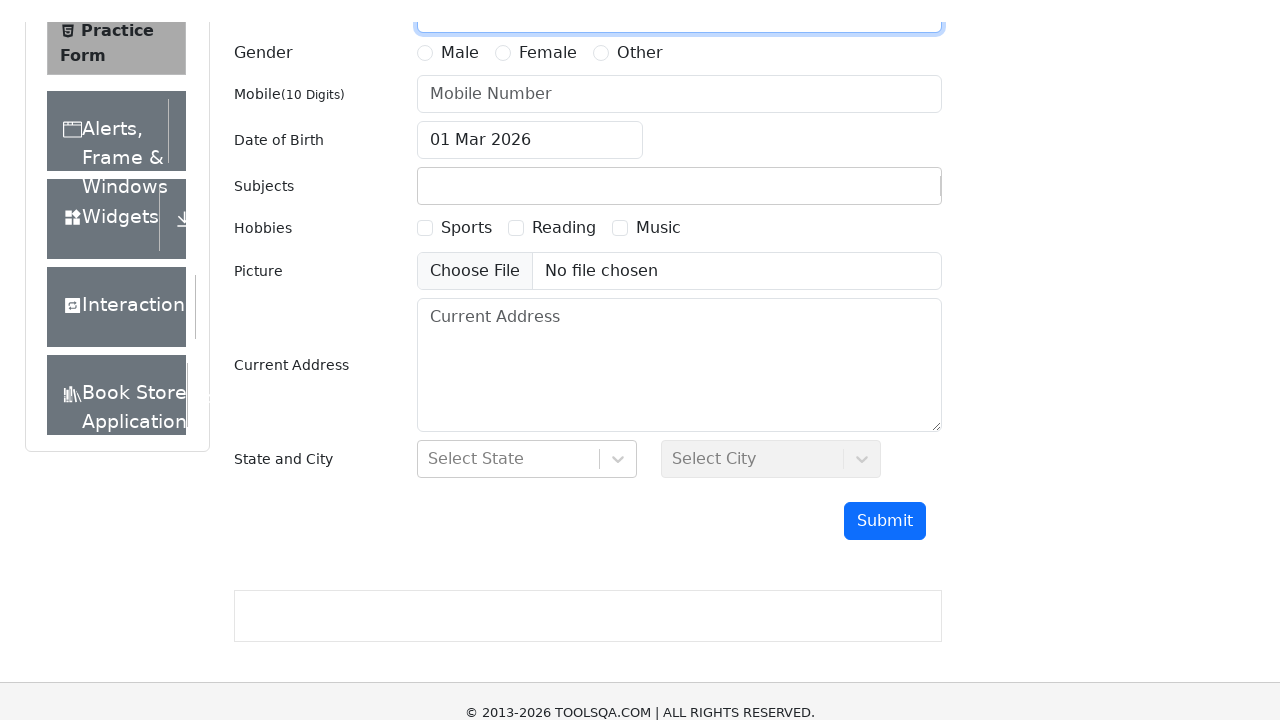

Selected gender option (Female) at (548, 31) on label[for='gender-radio-2']
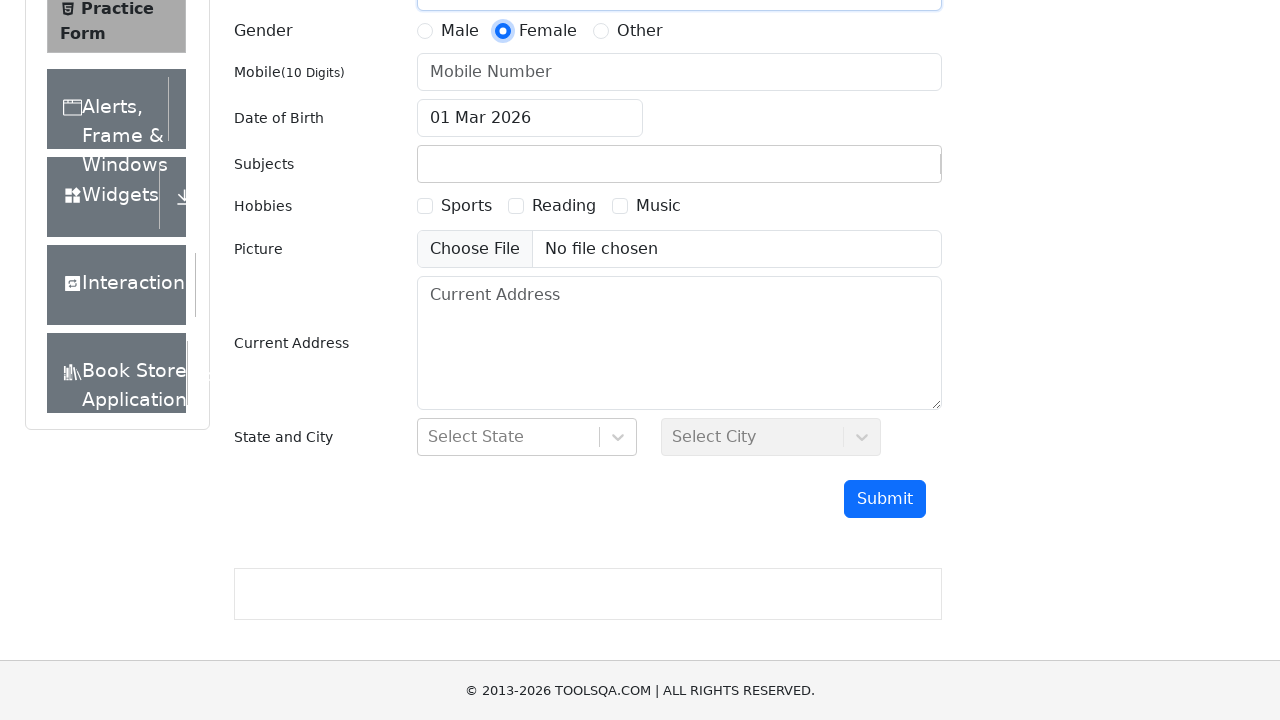

Scrolled userNumber field into view
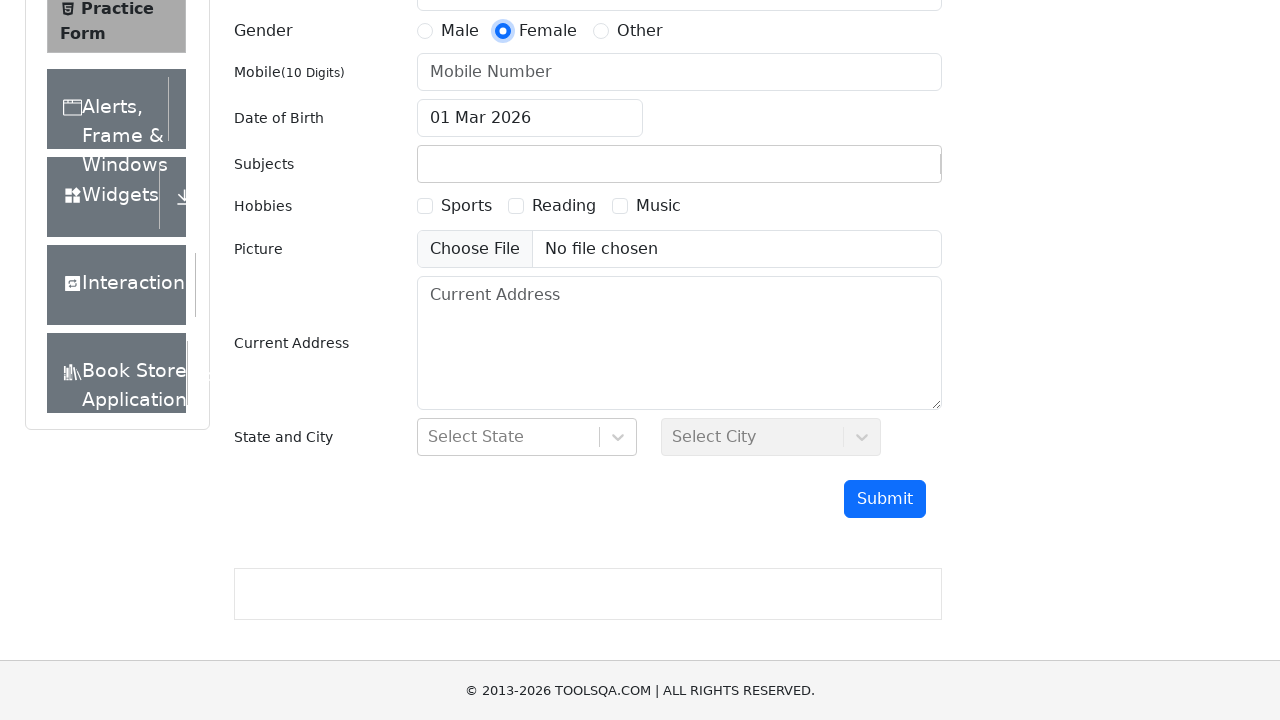

Filled phone number field with '1234567890' on #userNumber
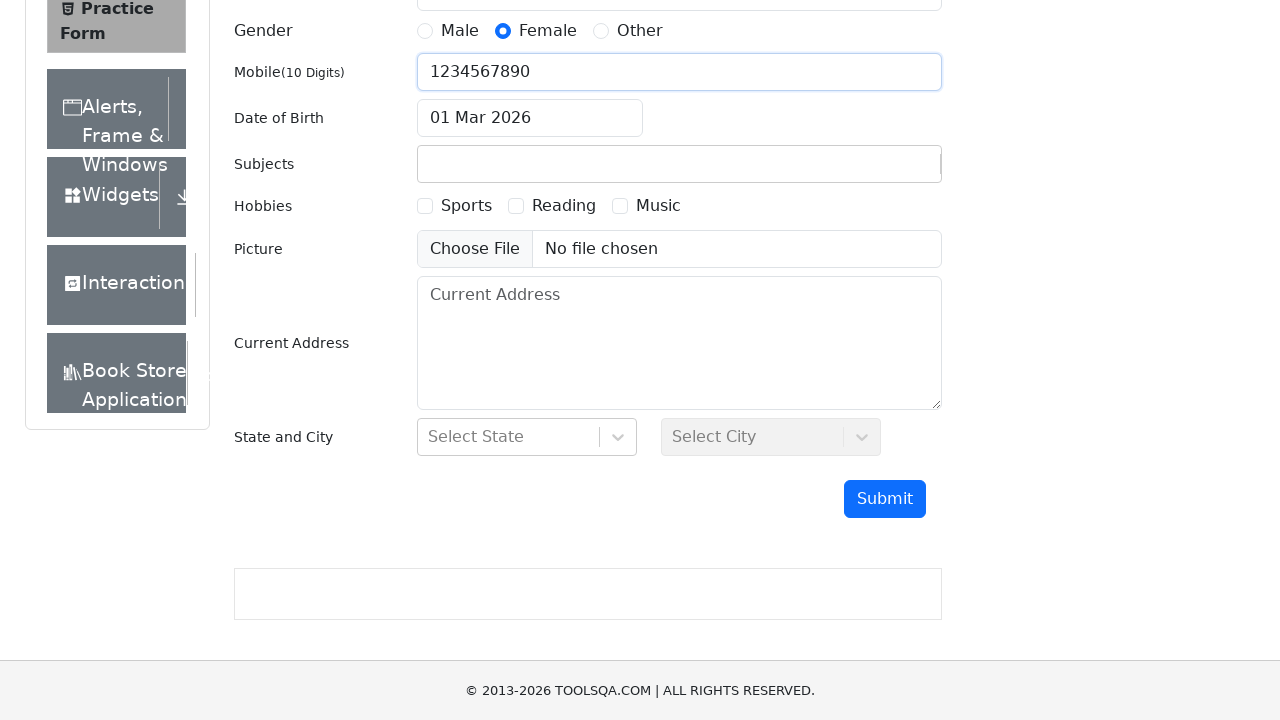

Scrolled submit button into view
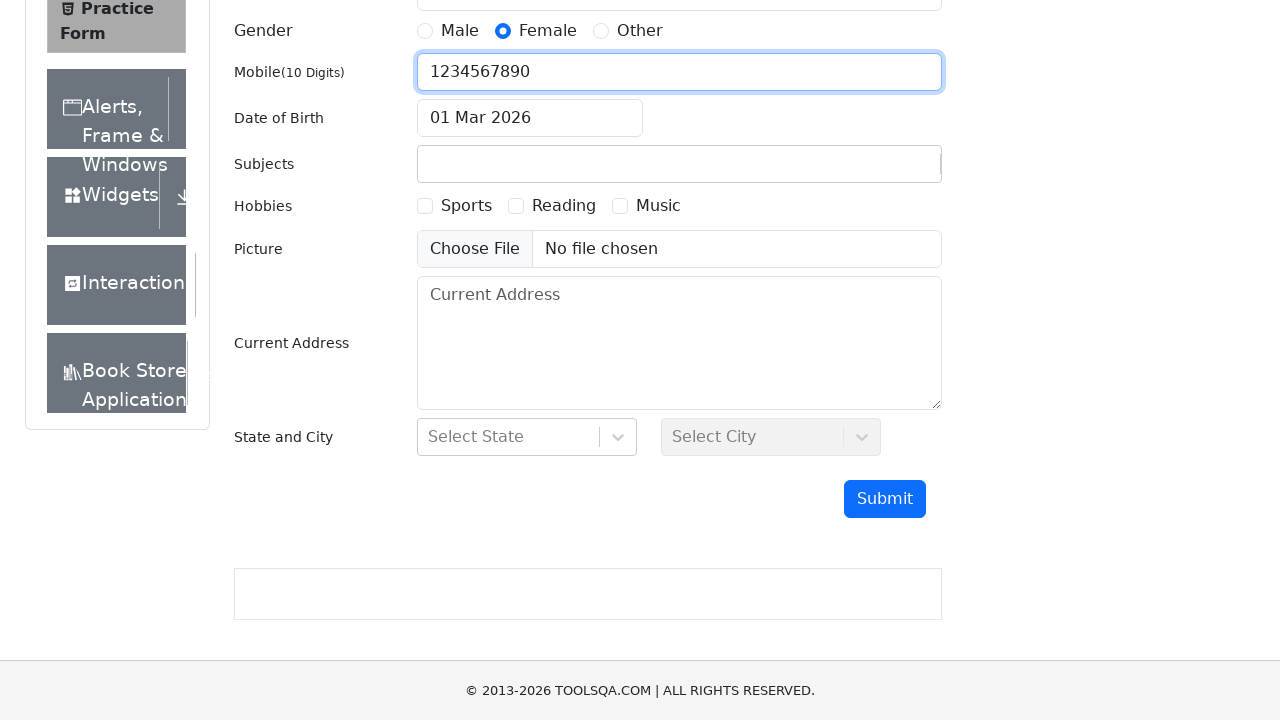

Clicked submit button to submit practice form at (885, 499) on #submit
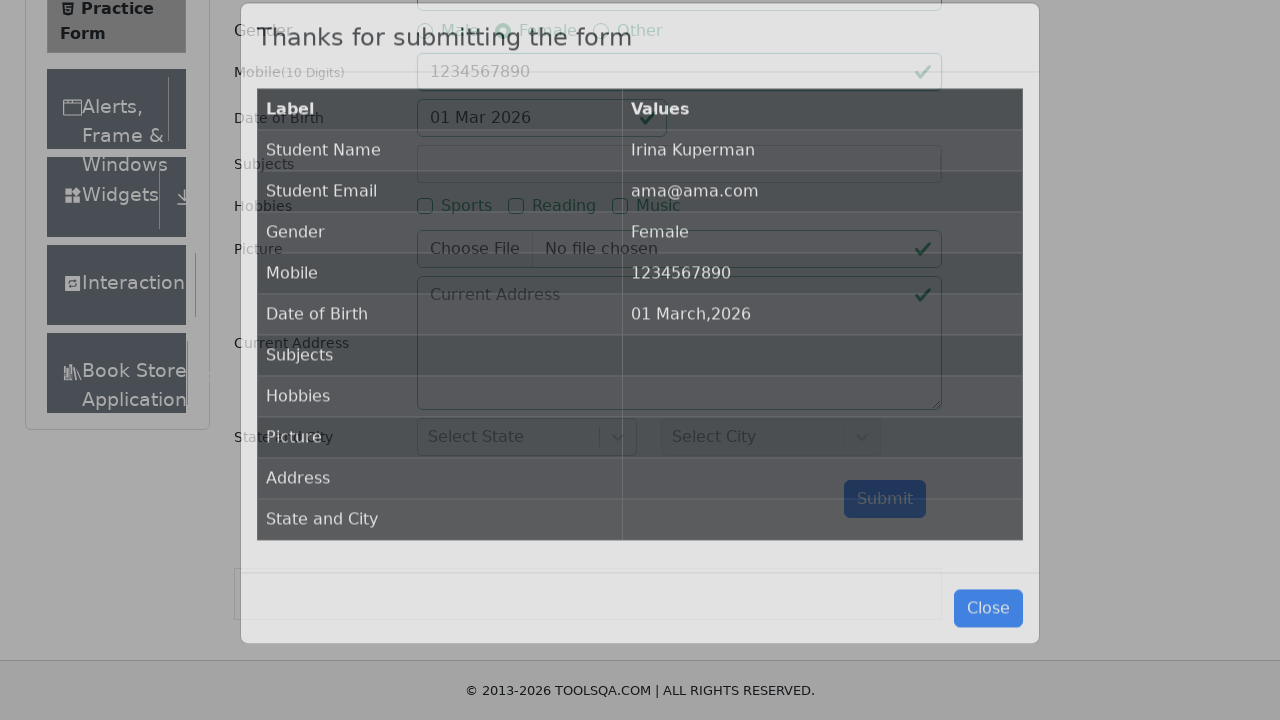

Success modal appeared confirming form submission
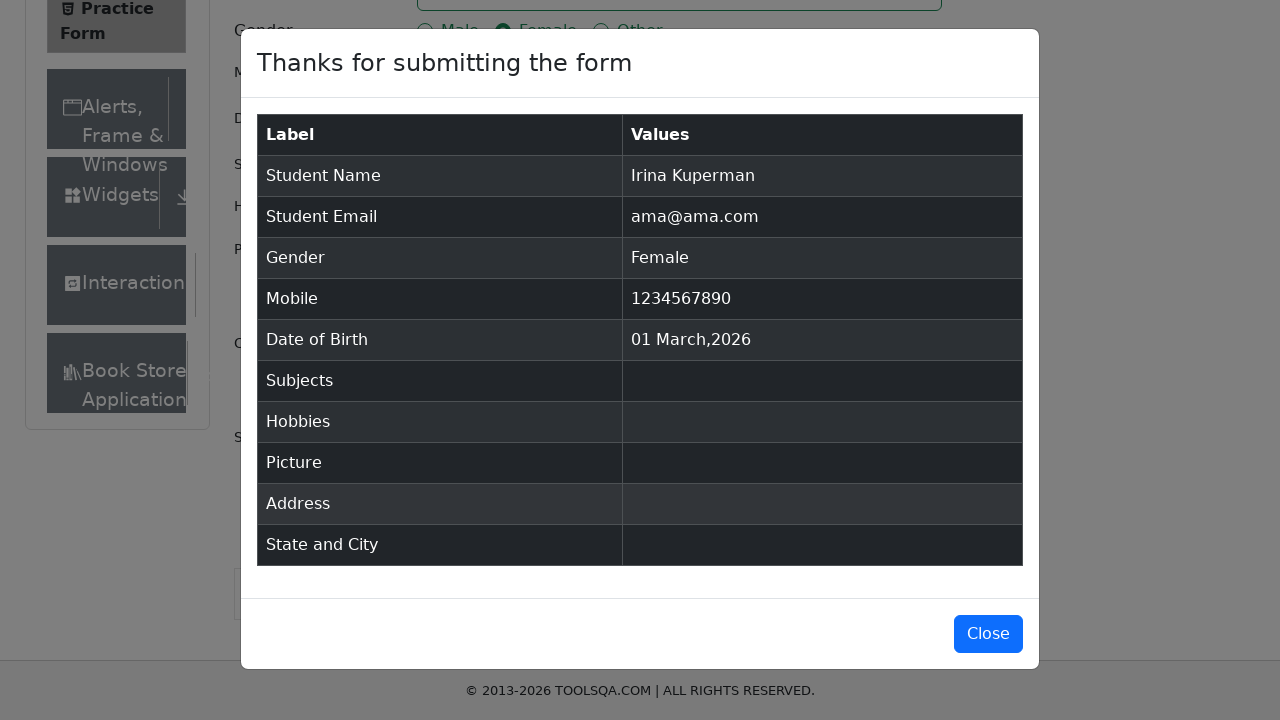

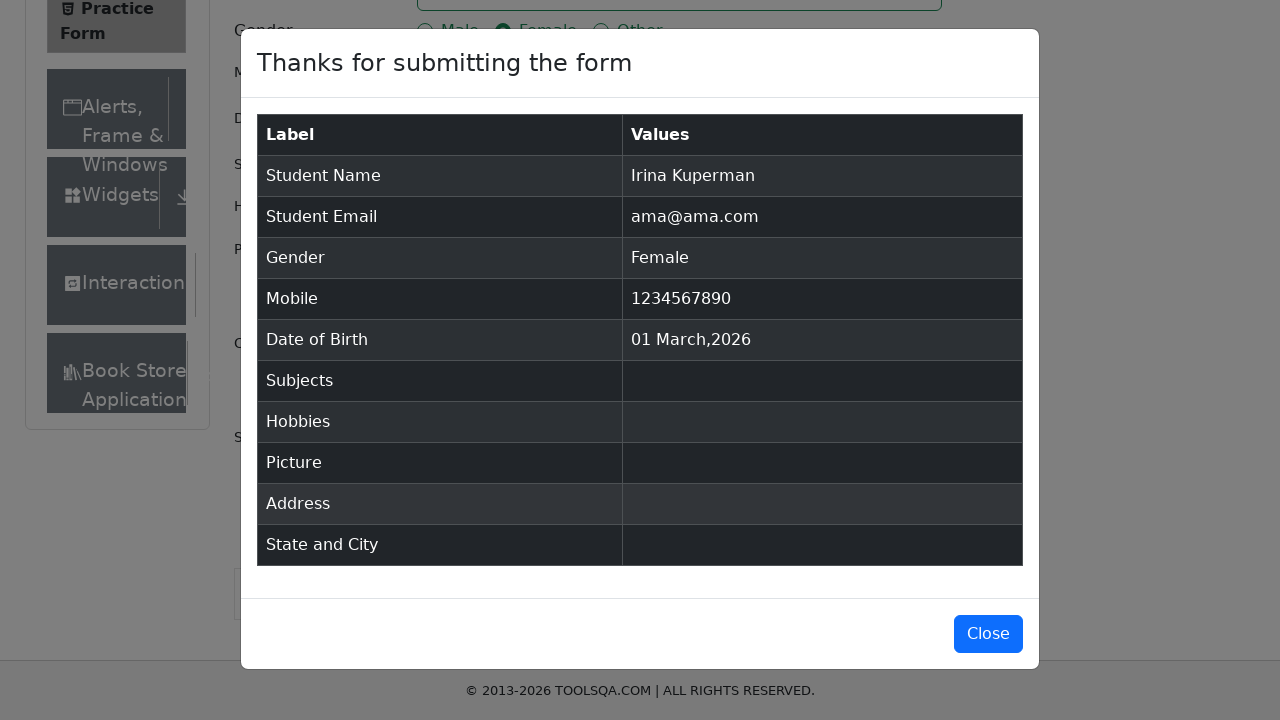